Tests selecting multiple ticket quantities by adding one event, then adding another event with 3 tickets selected from dropdown, and completing the checkout process.

Starting URL: https://globoticket-frontend-dpfbe7hxa6d2bdab.westeurope-01.azurewebsites.net/

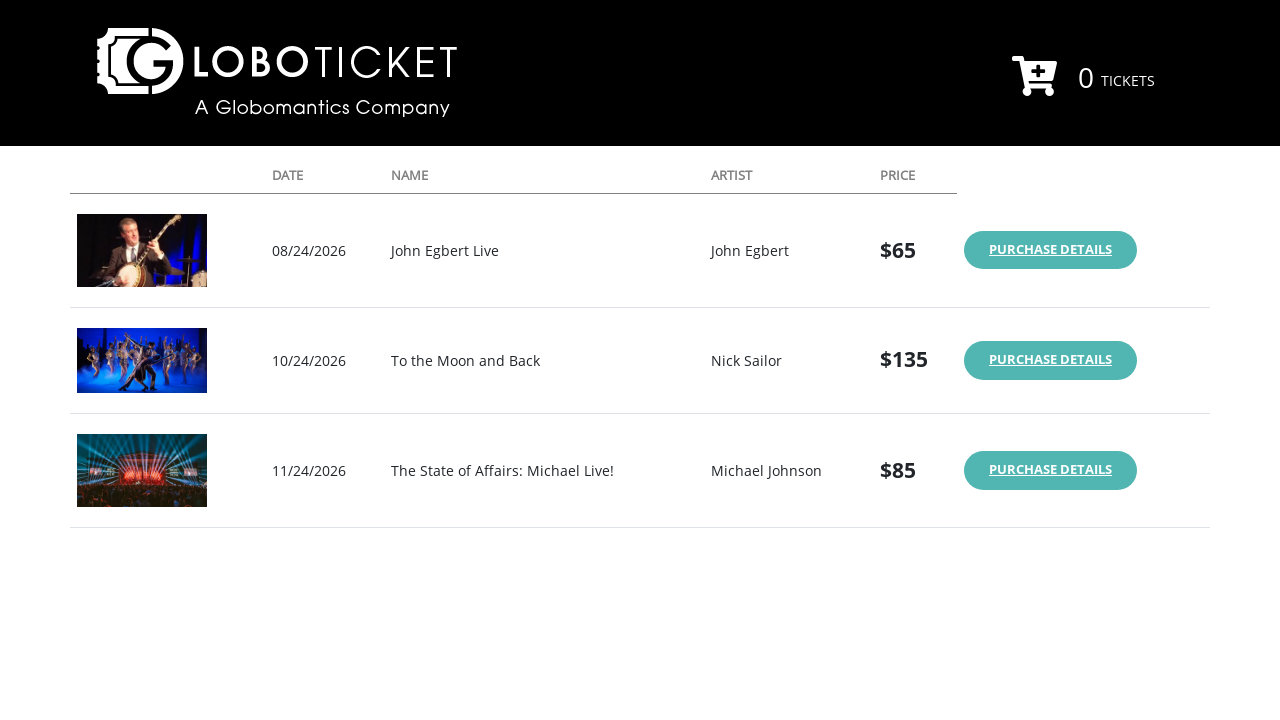

Clicked on 'John Egbert Live' event link at (1051, 250) on internal:role=row[name="John Egbert Live"i] >> internal:role=link
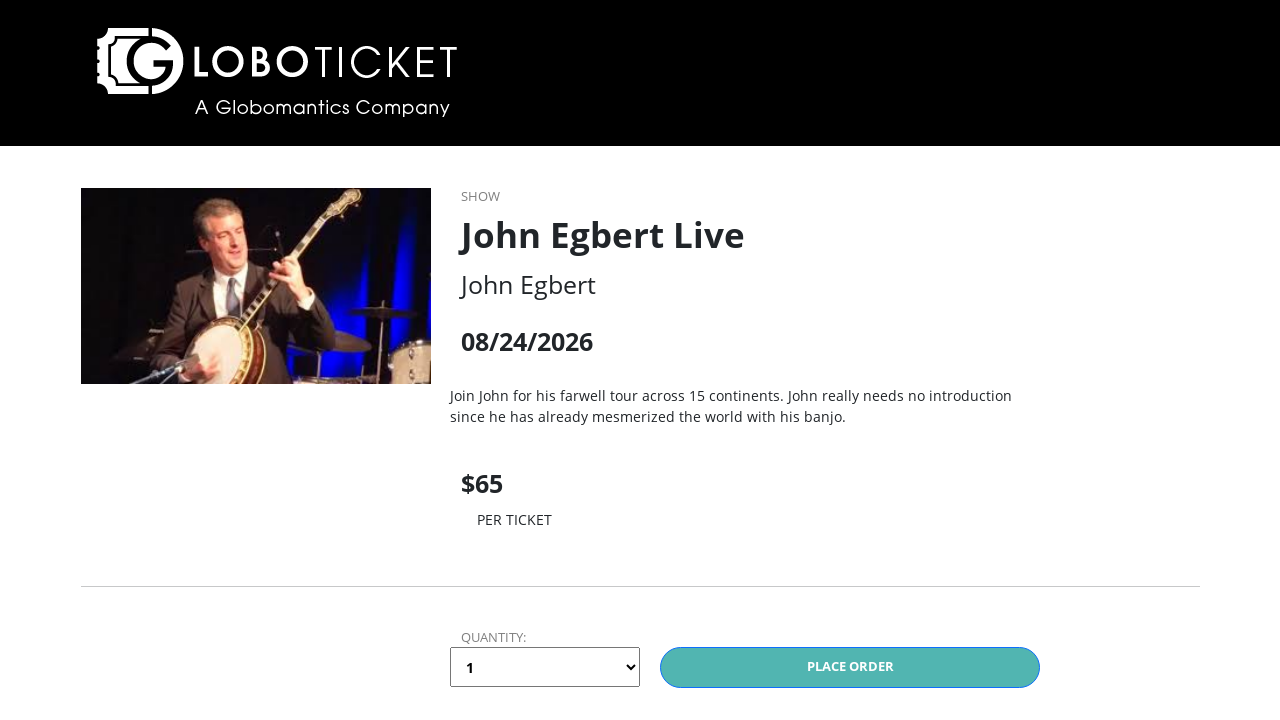

Clicked PLACE ORDER button for first event at (850, 668) on internal:role=button[name="PLACE ORDER"i]
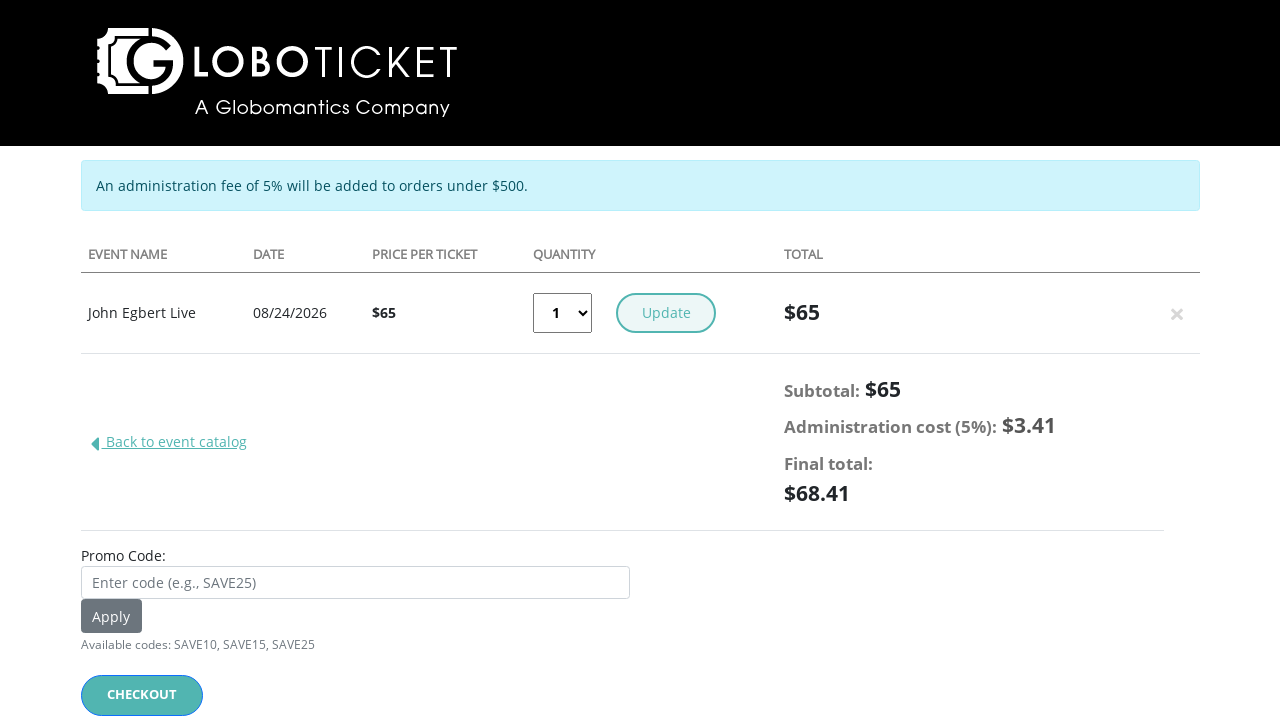

Clicked 'Back to event catalog' link at (94, 444) on internal:role=link[name="Back to event catalog"i]
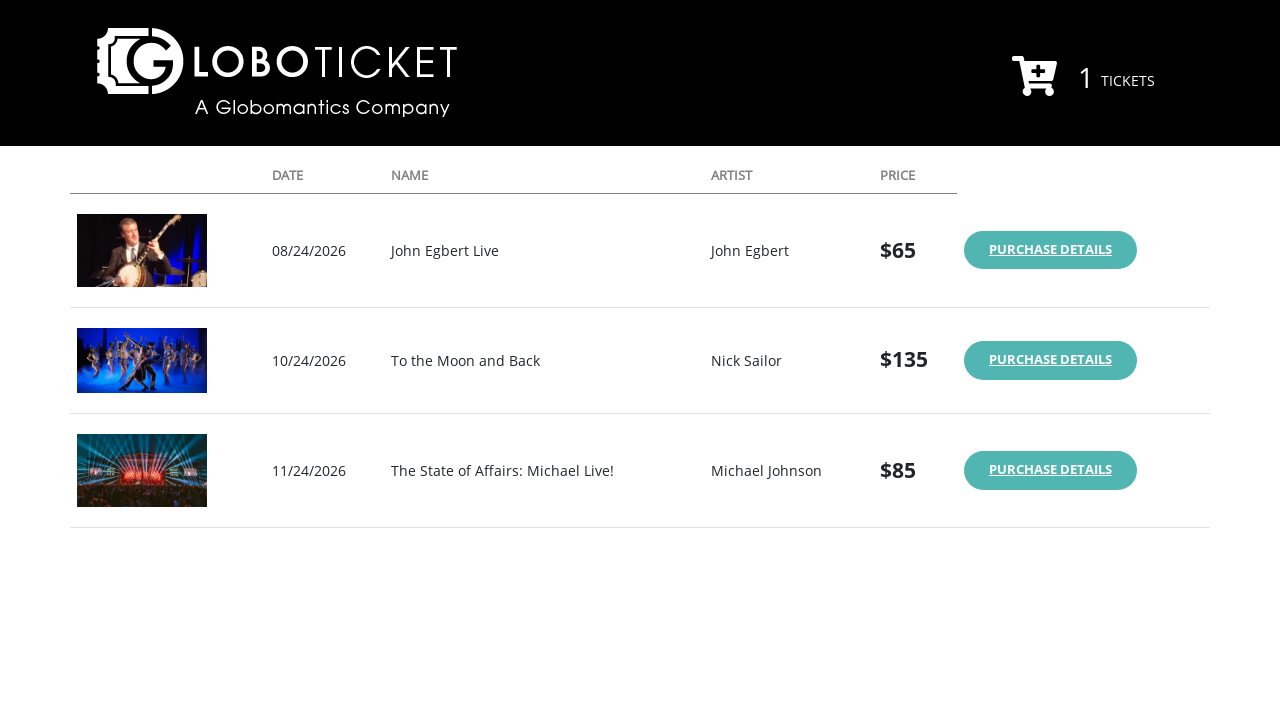

Clicked on 'The State of Affairs' event link at (1051, 470) on internal:role=row[name="The State of Affairs"i] >> internal:role=link
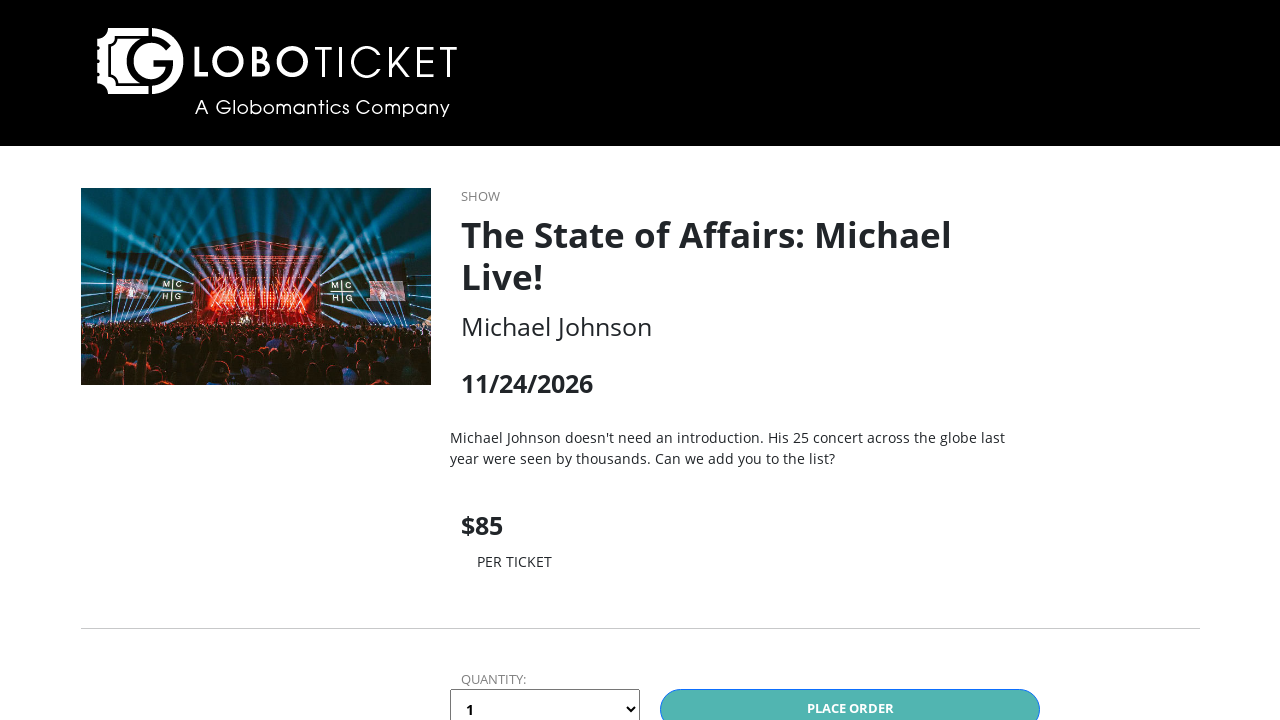

Selected 3 tickets from dropdown on internal:role=combobox
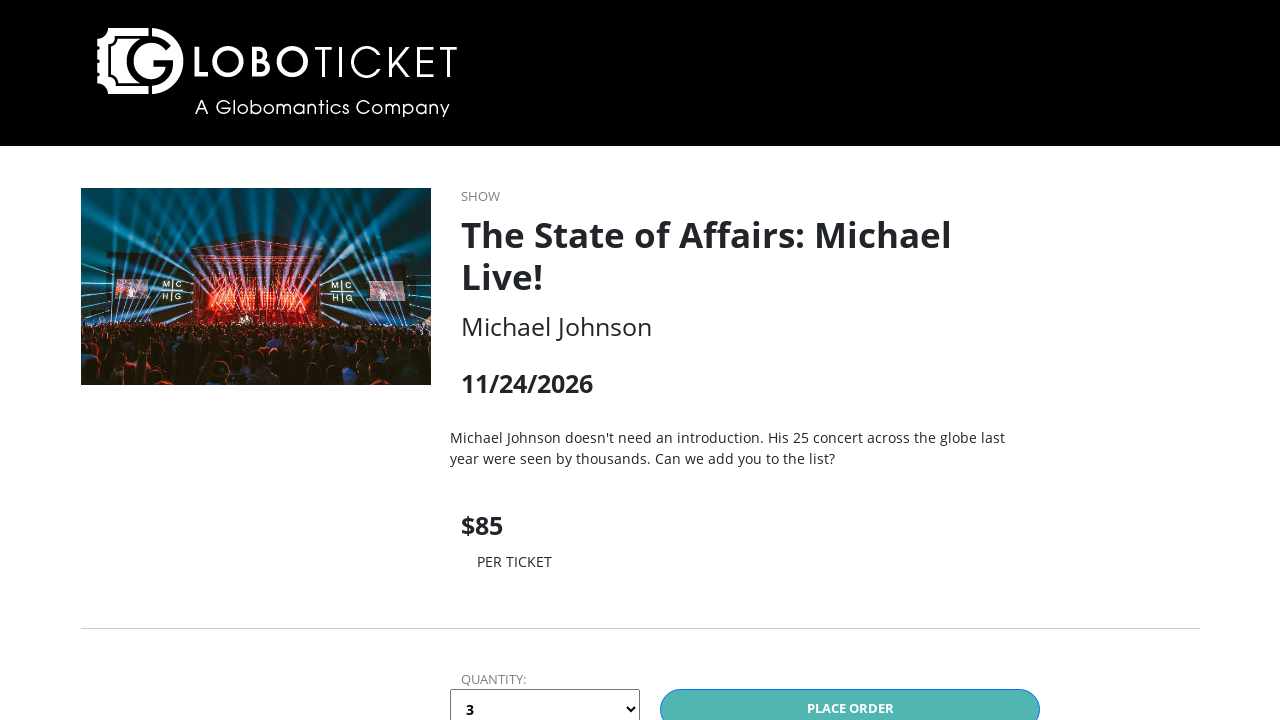

Clicked PLACE ORDER button for second event at (850, 700) on internal:role=button[name="PLACE ORDER"i]
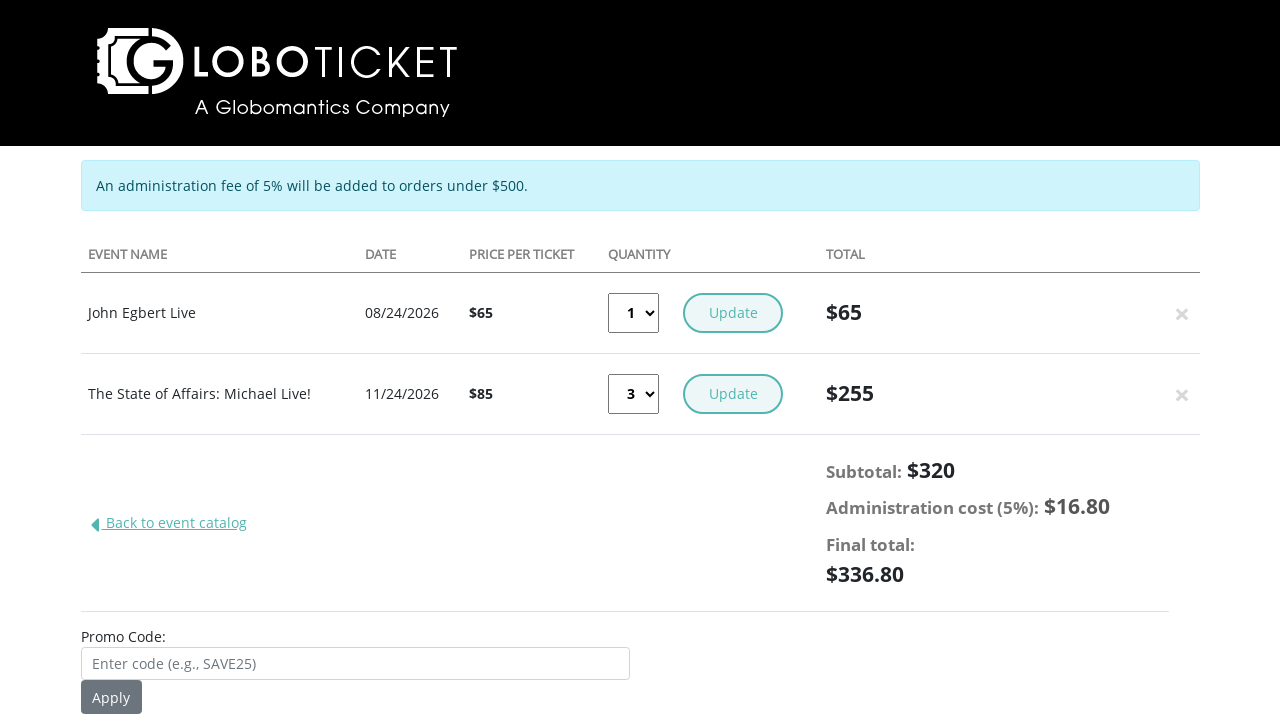

Clicked CHECKOUT link at (142, 686) on internal:role=link[name="CHECKOUT"i]
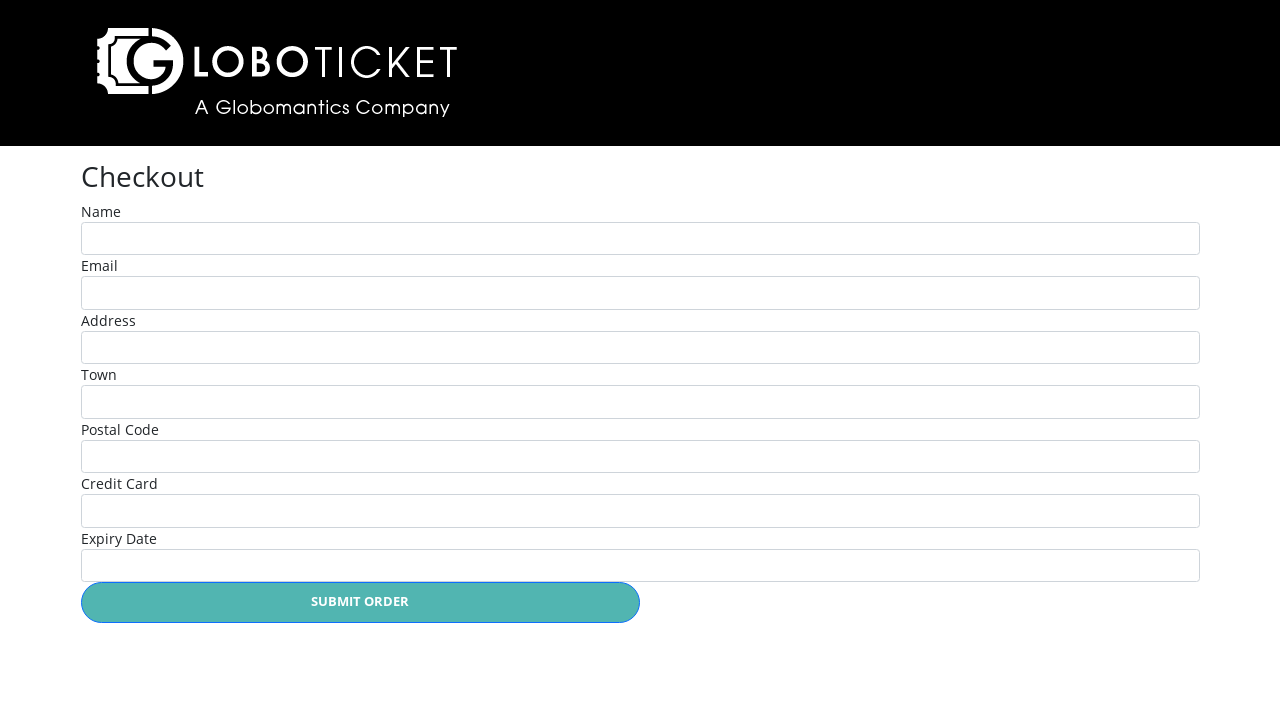

Clicked on Name textbox at (640, 238) on internal:role=textbox[name="Name"i]
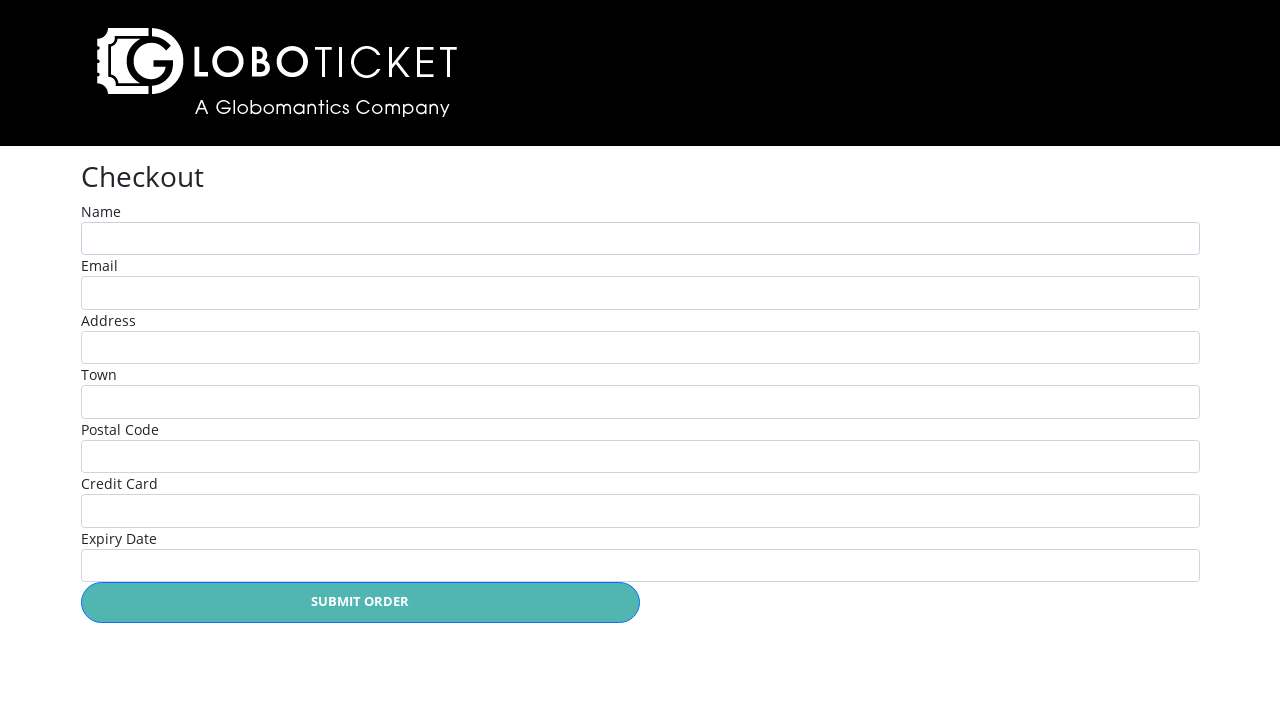

Filled Name field with 'Emma Wilson' on internal:role=textbox[name="Name"i]
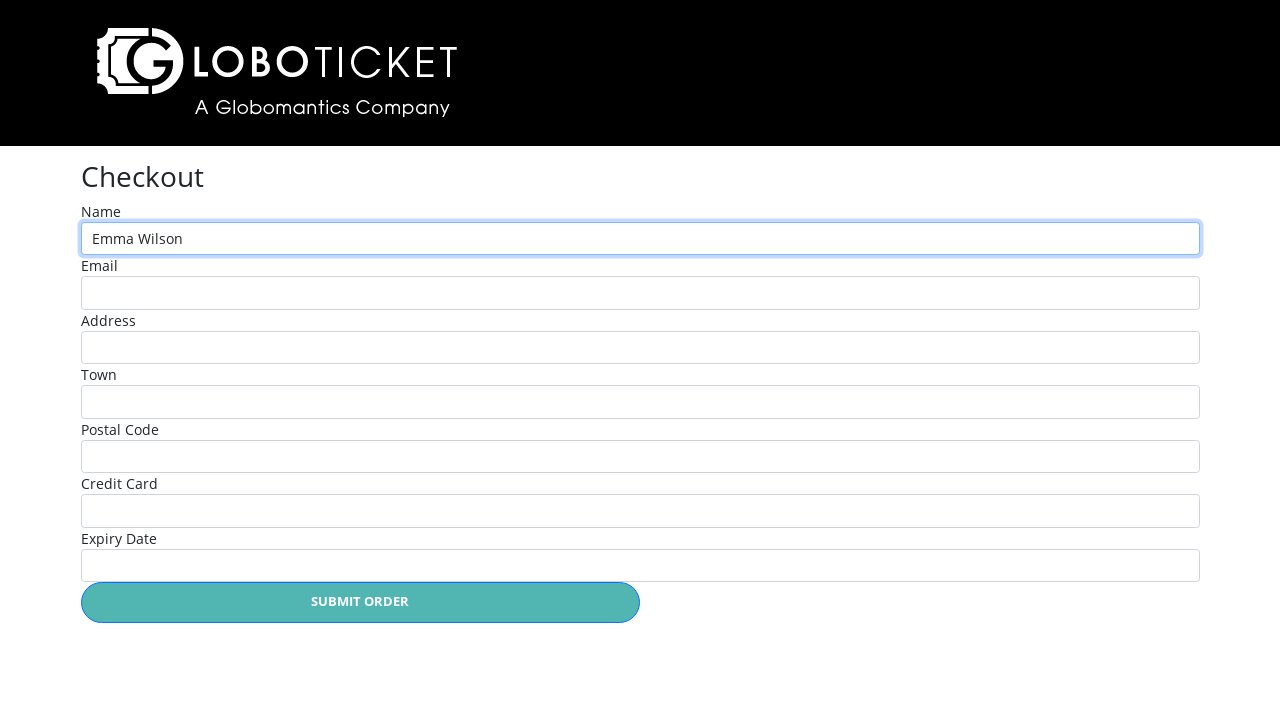

Filled Email field with 'emma.wilson@demo.net' on internal:role=textbox[name="Email"i]
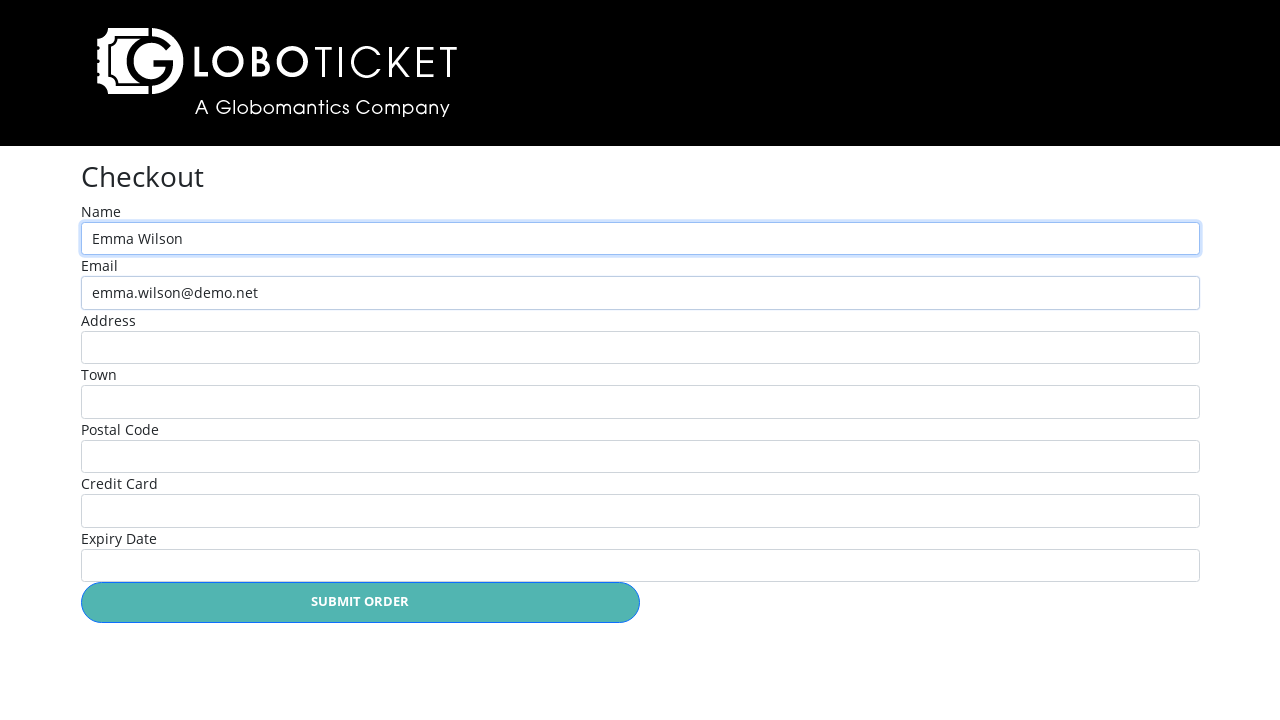

Filled Address field with '789 Pine Road' on internal:role=textbox[name="Address"i]
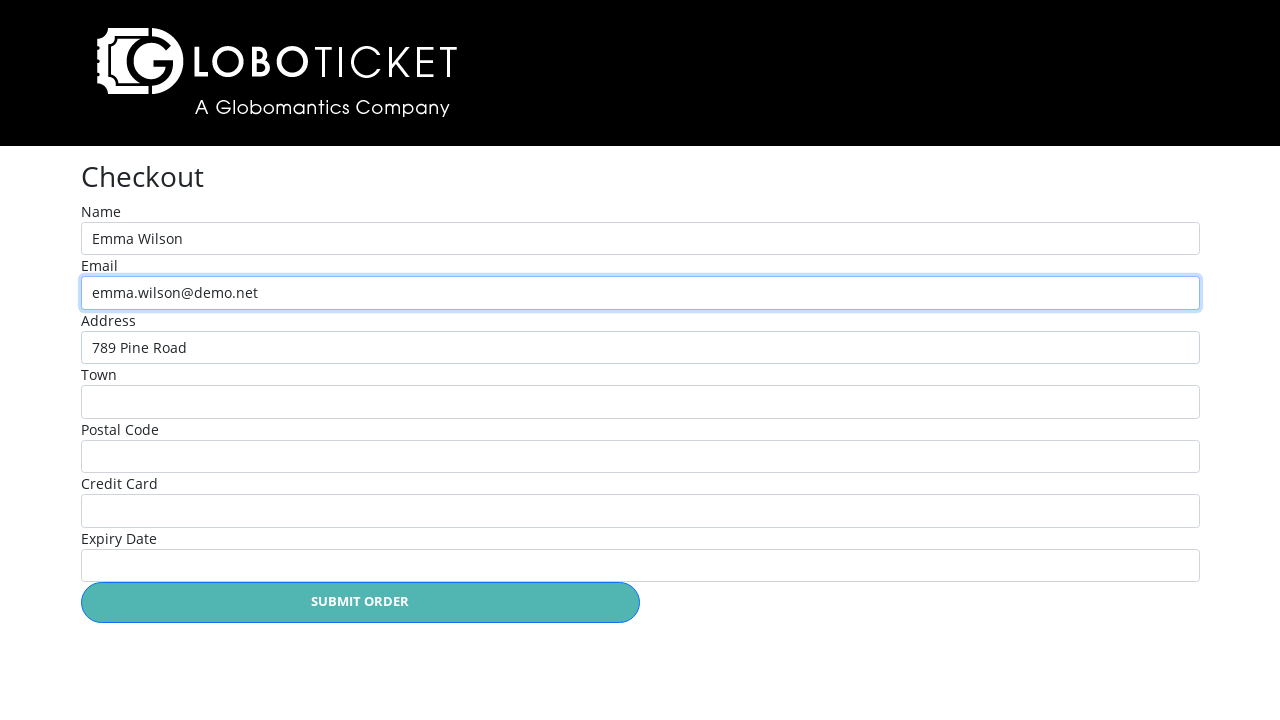

Filled Town field with 'Utrecht' on internal:role=textbox[name="Town"i]
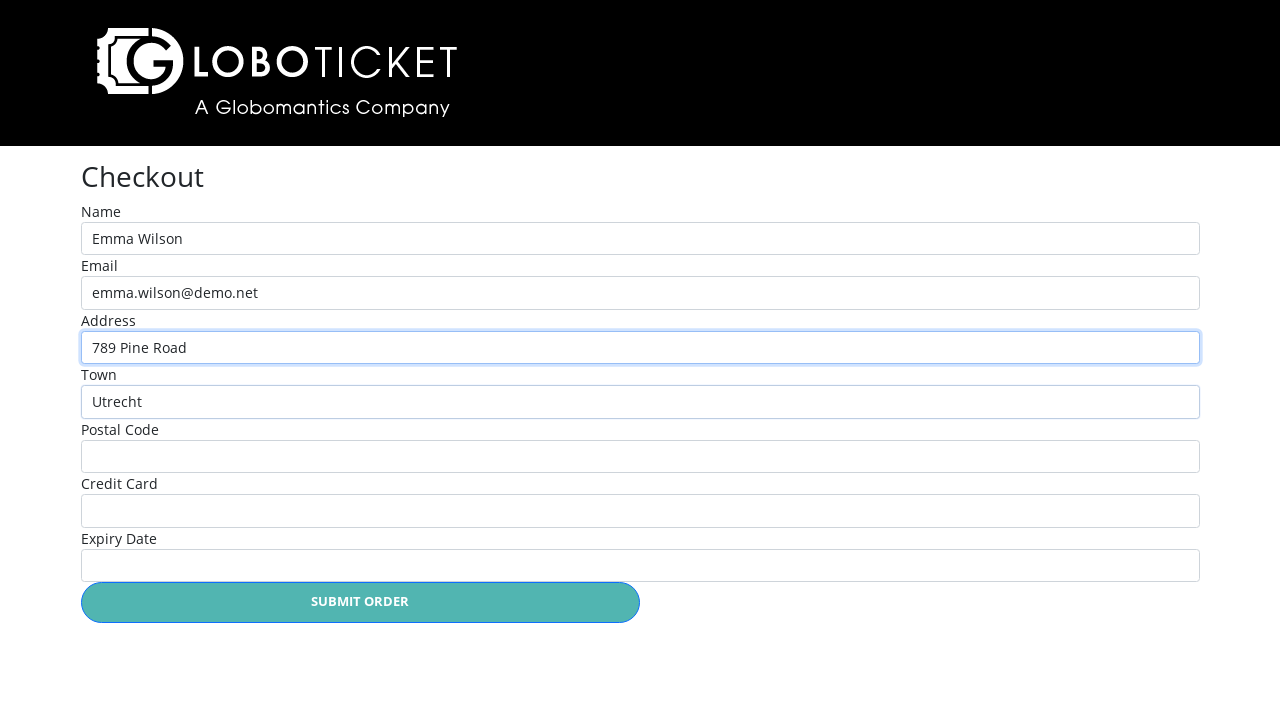

Filled Postal Code field with '3500AA' on internal:role=textbox[name="Postal Code"i]
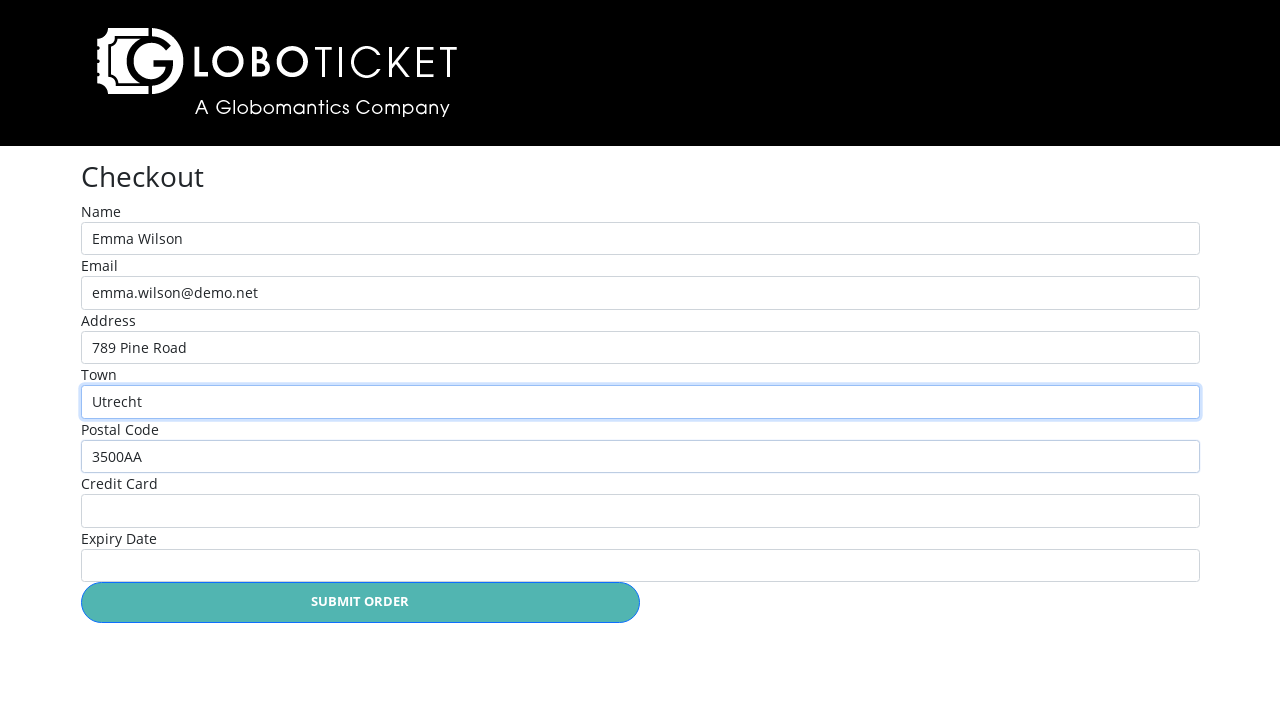

Filled Credit Card field with '4000000000000002' on internal:role=textbox[name="Credit Card"i]
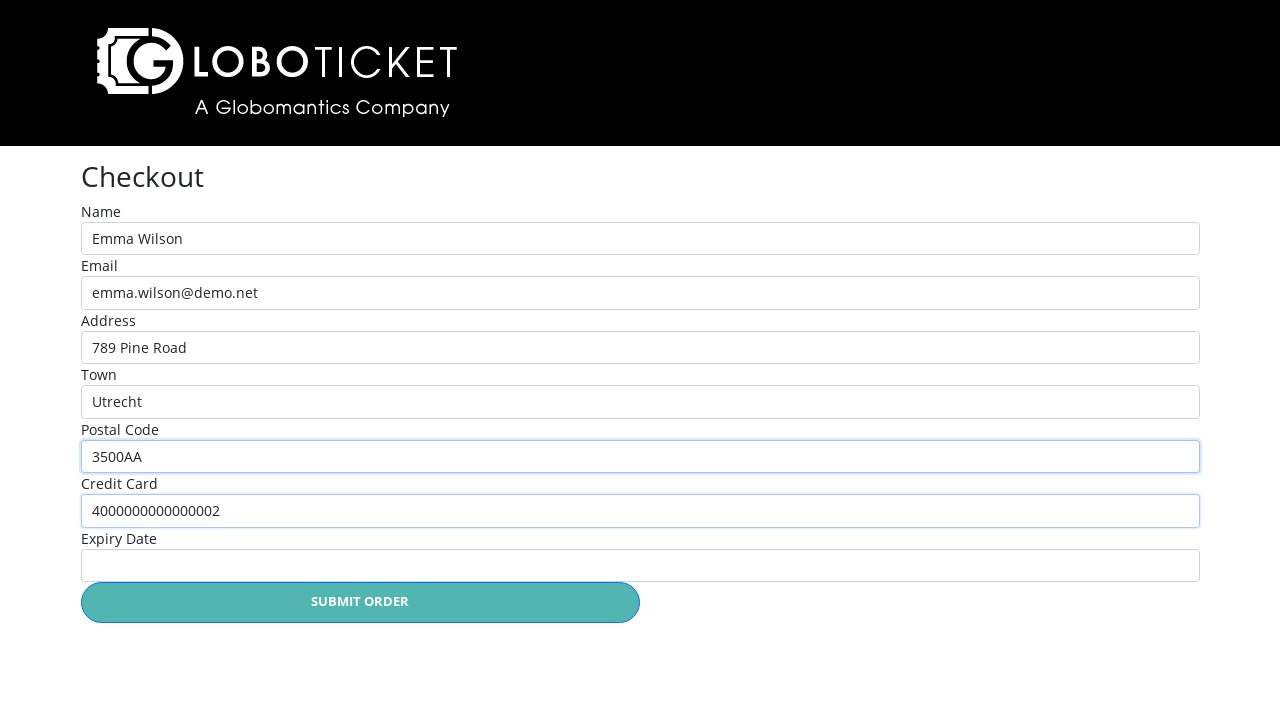

Filled Expiry Date field with '03/29' on internal:role=textbox[name="Expiry Date"i]
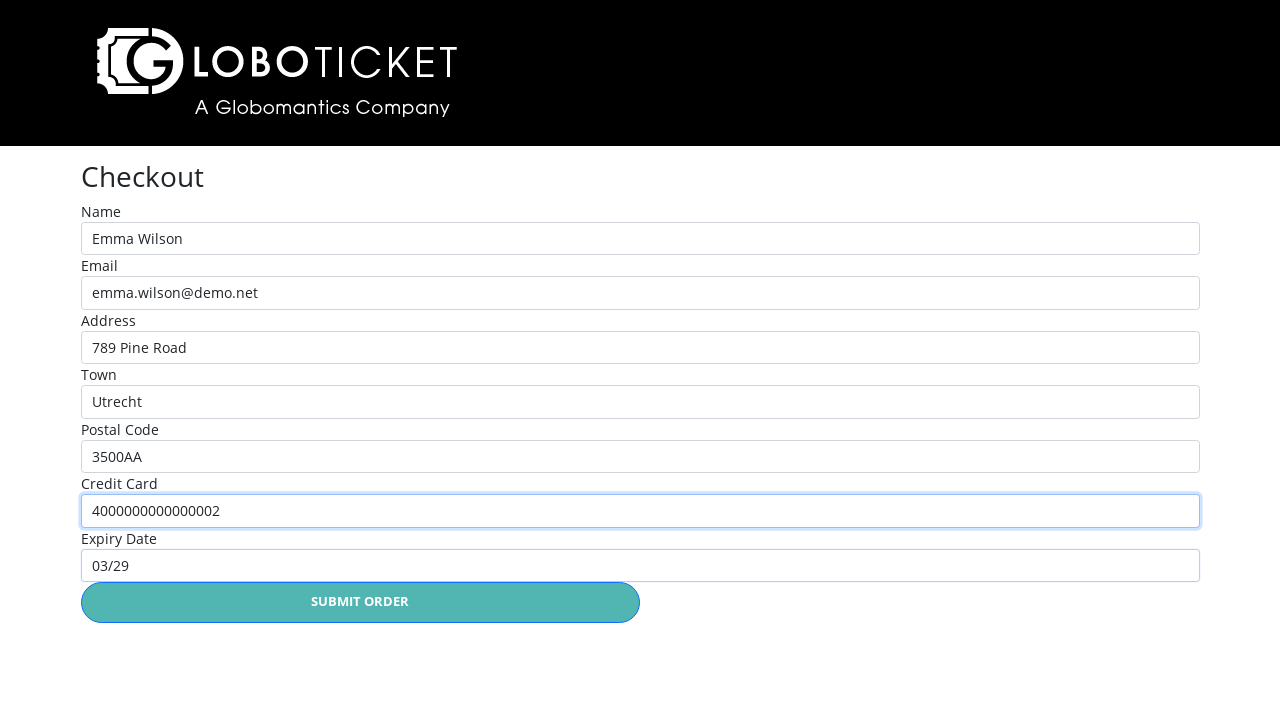

Clicked SUBMIT ORDER button to complete checkout at (360, 603) on internal:role=button[name="SUBMIT ORDER"i]
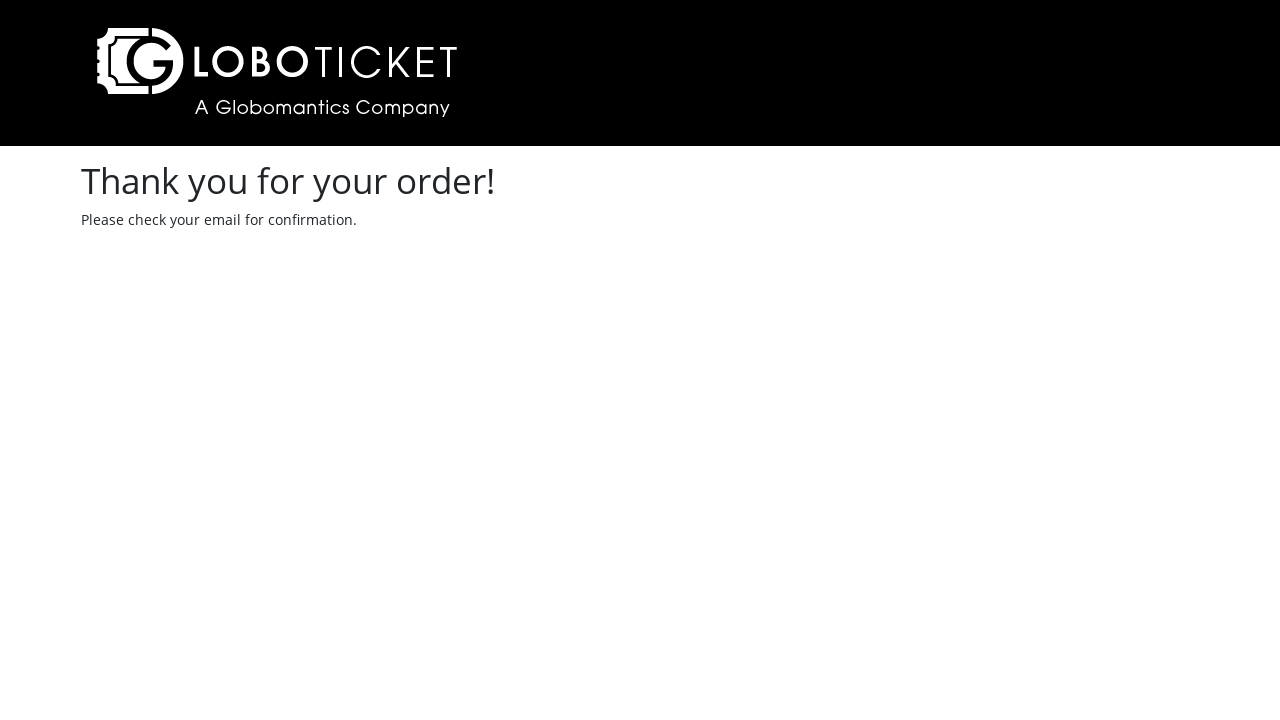

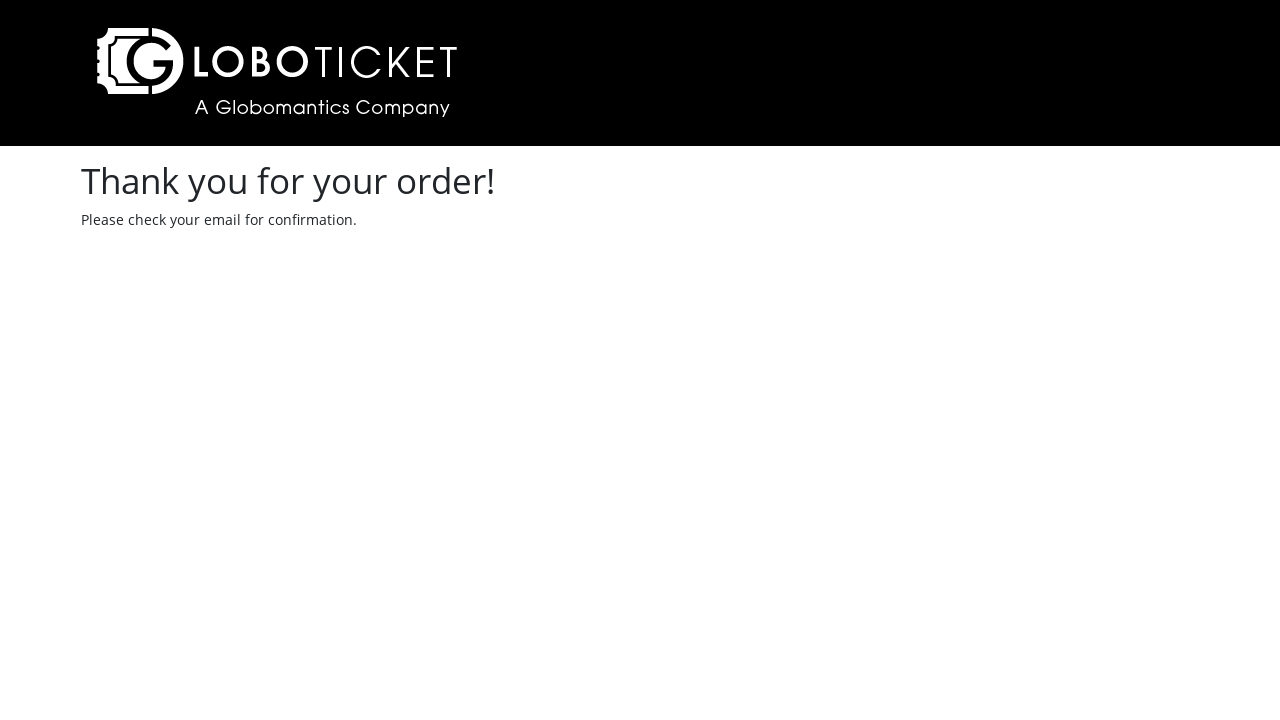